Tests that new todo items are appended to the bottom of the list by creating 3 items and verifying the count shows "3 items left"

Starting URL: https://demo.playwright.dev/todomvc

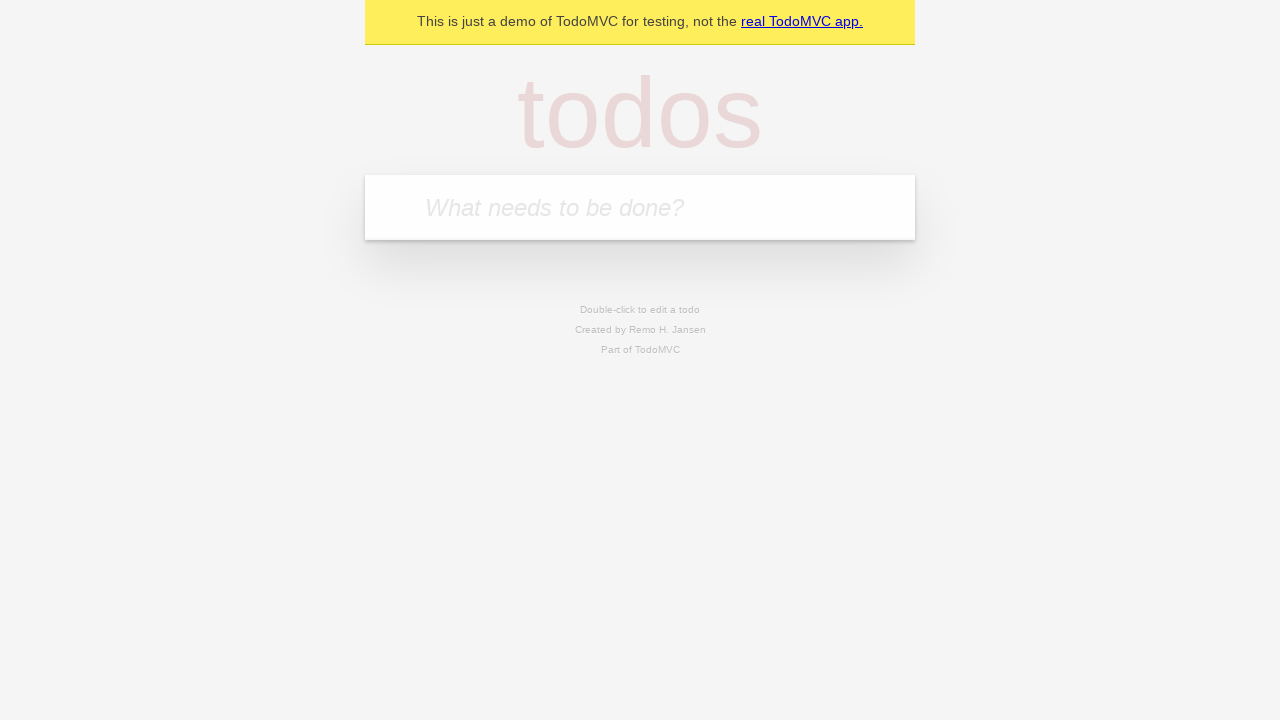

Located the 'What needs to be done?' input field
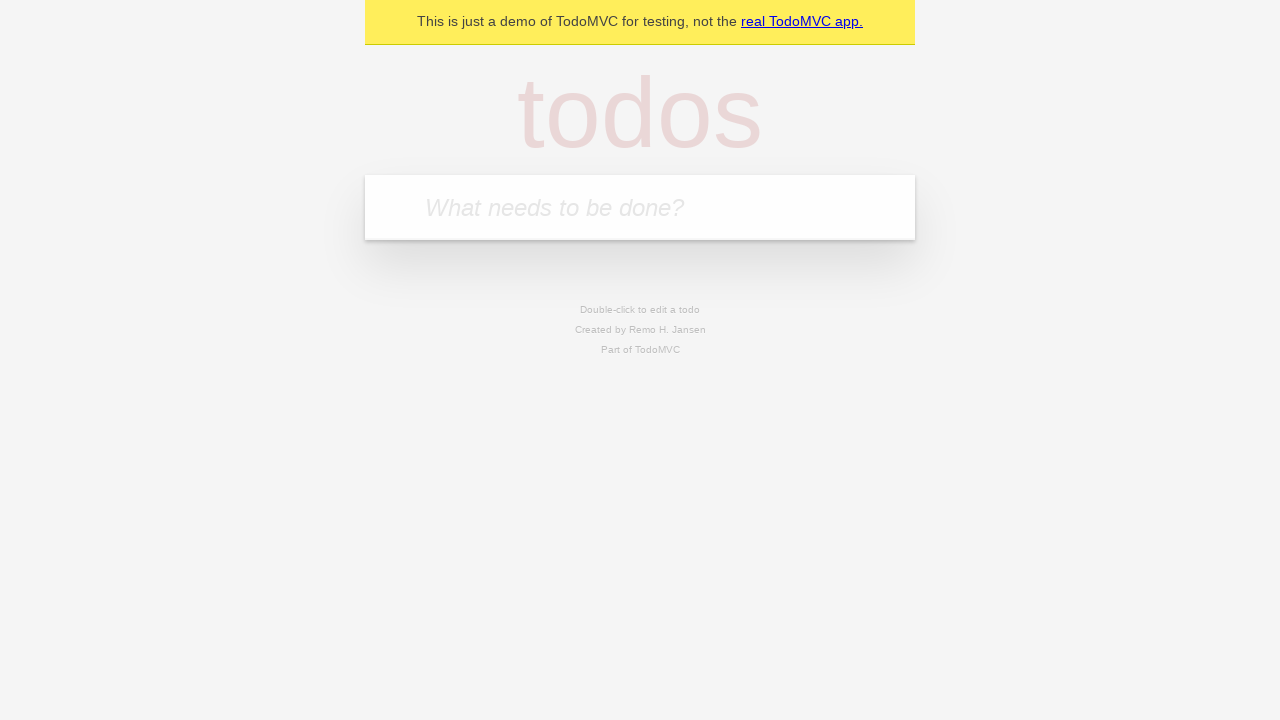

Filled first todo: 'buy some cheese' on internal:attr=[placeholder="What needs to be done?"i]
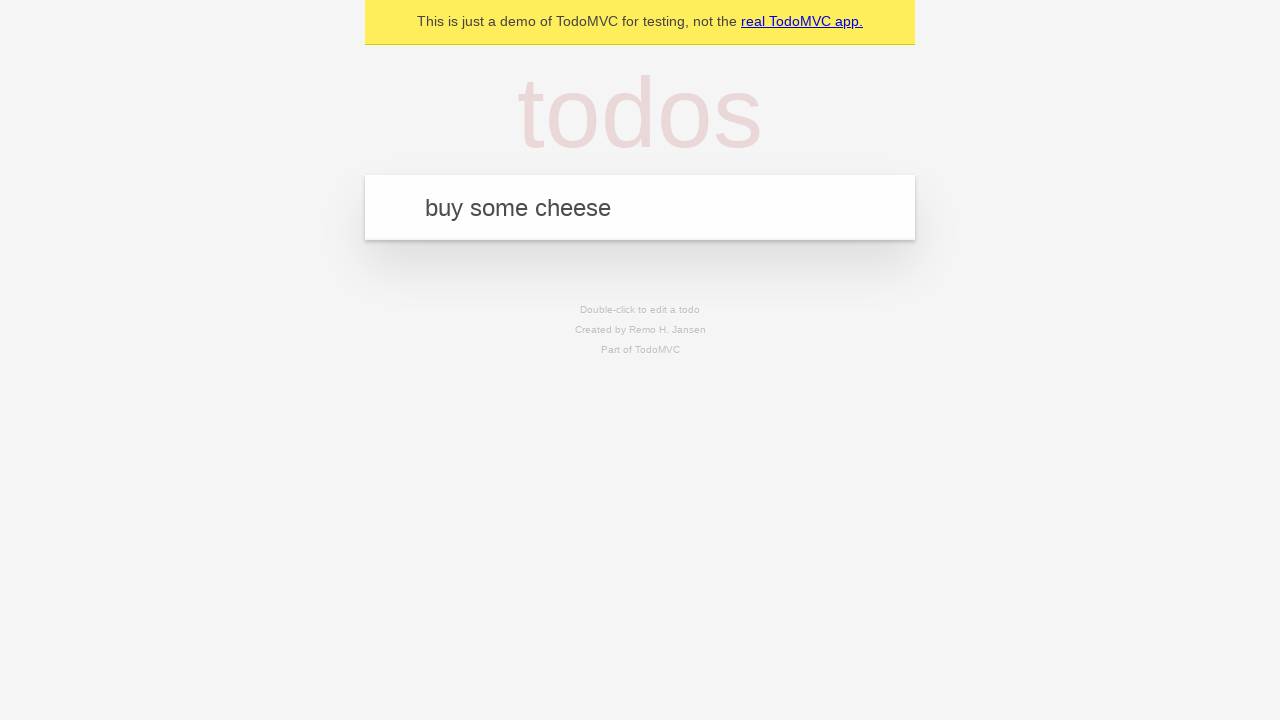

Pressed Enter to create first todo item on internal:attr=[placeholder="What needs to be done?"i]
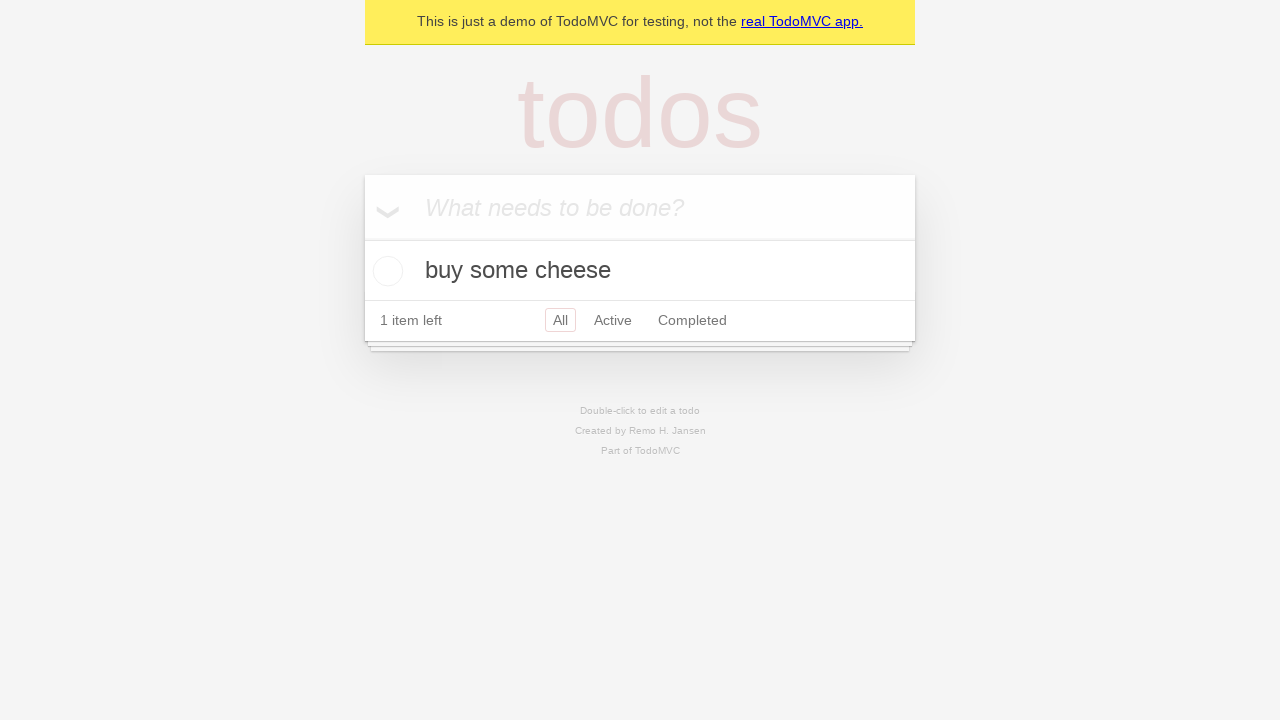

Filled second todo: 'feed the cat' on internal:attr=[placeholder="What needs to be done?"i]
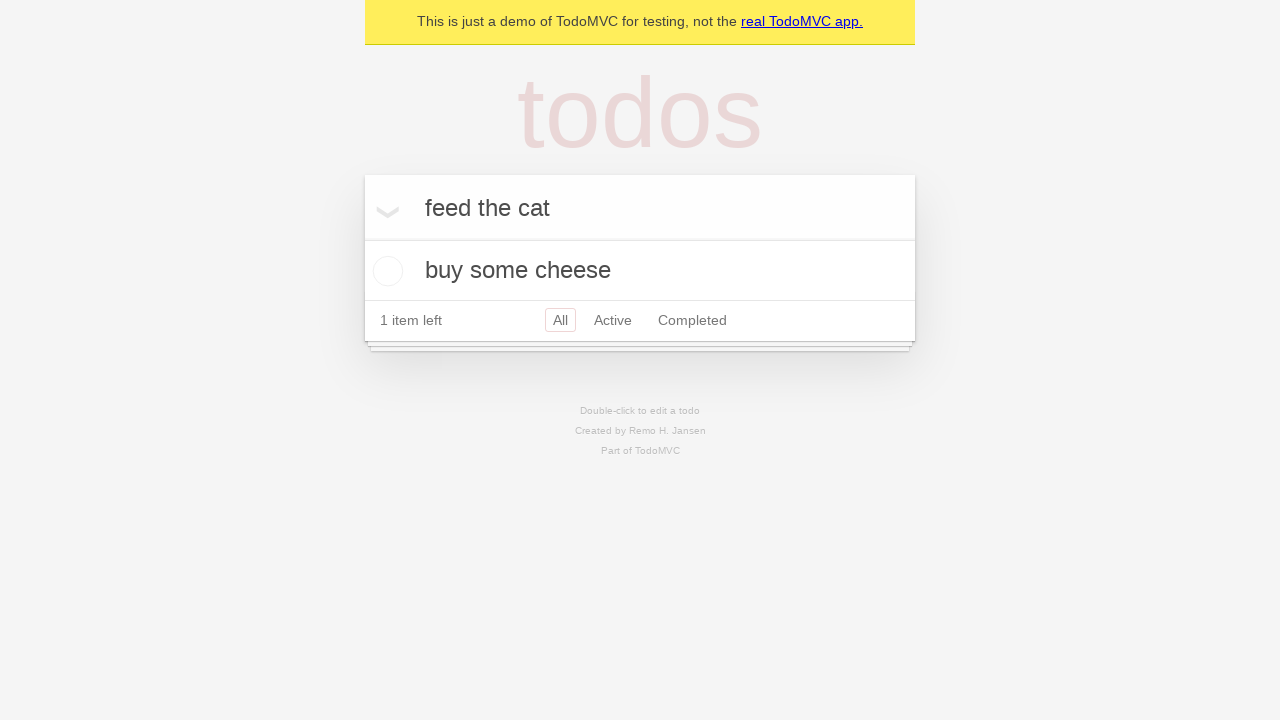

Pressed Enter to create second todo item on internal:attr=[placeholder="What needs to be done?"i]
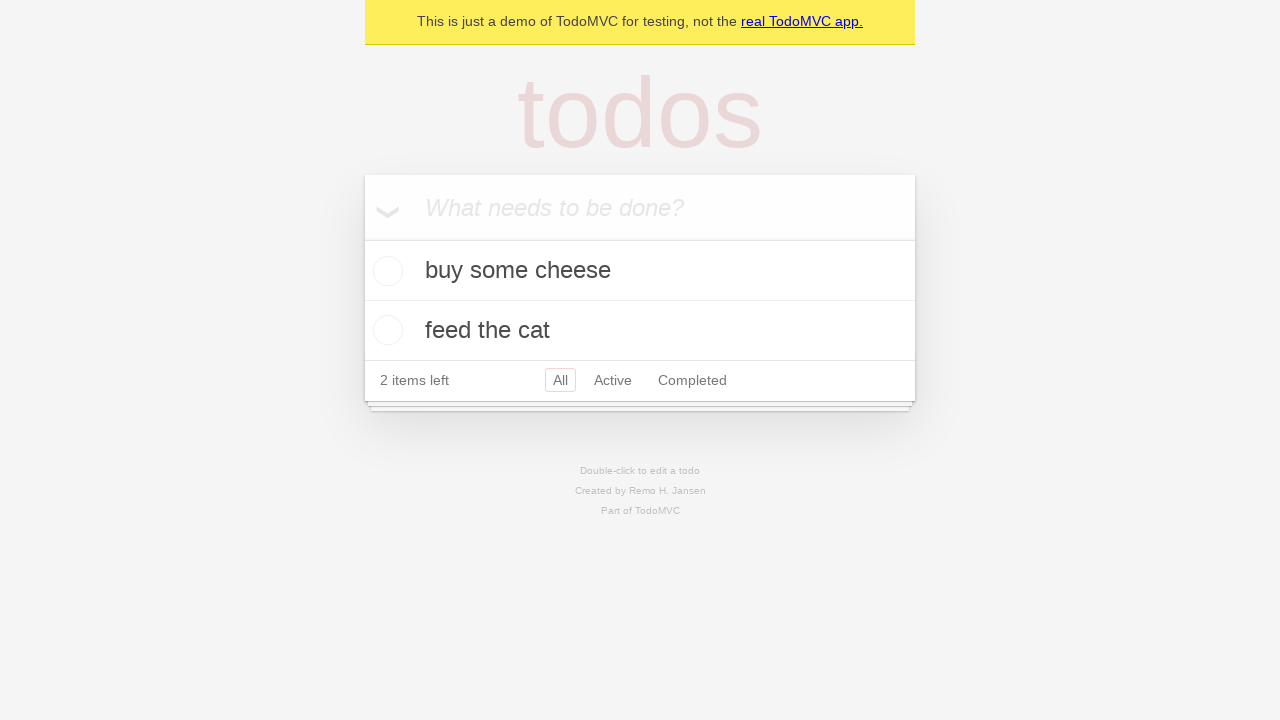

Filled third todo: 'book a doctors appointment' on internal:attr=[placeholder="What needs to be done?"i]
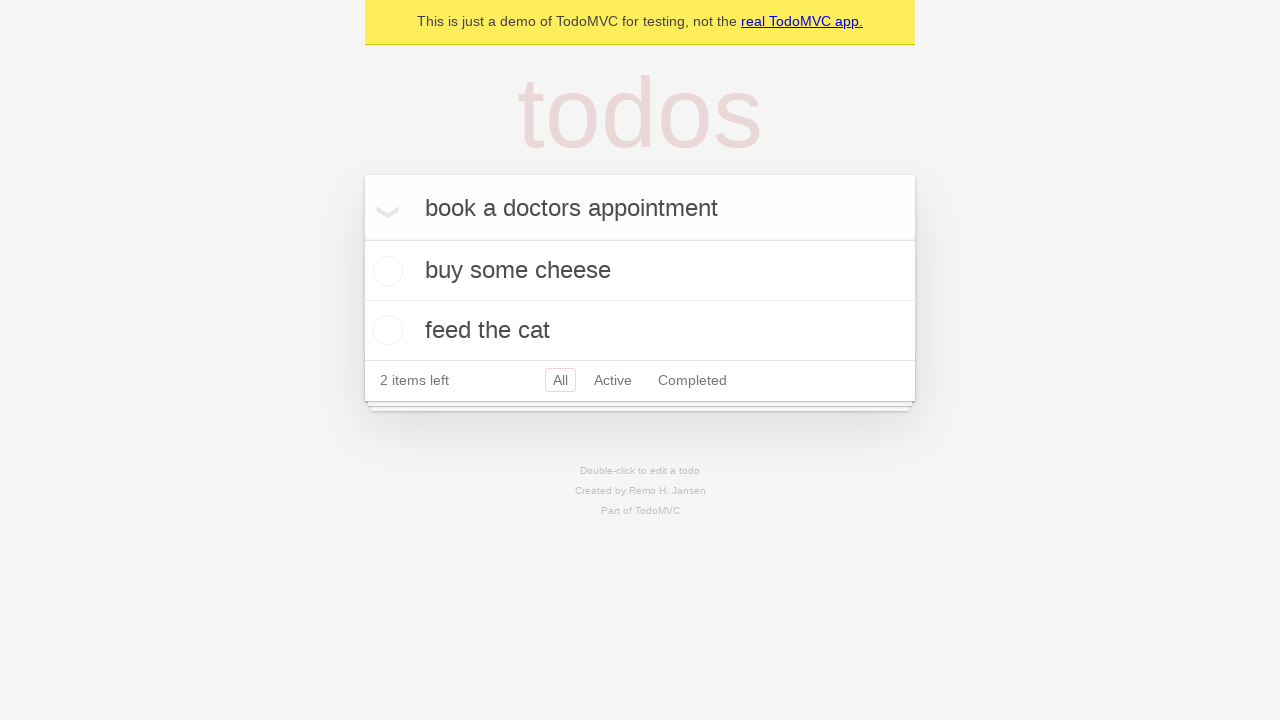

Pressed Enter to create third todo item on internal:attr=[placeholder="What needs to be done?"i]
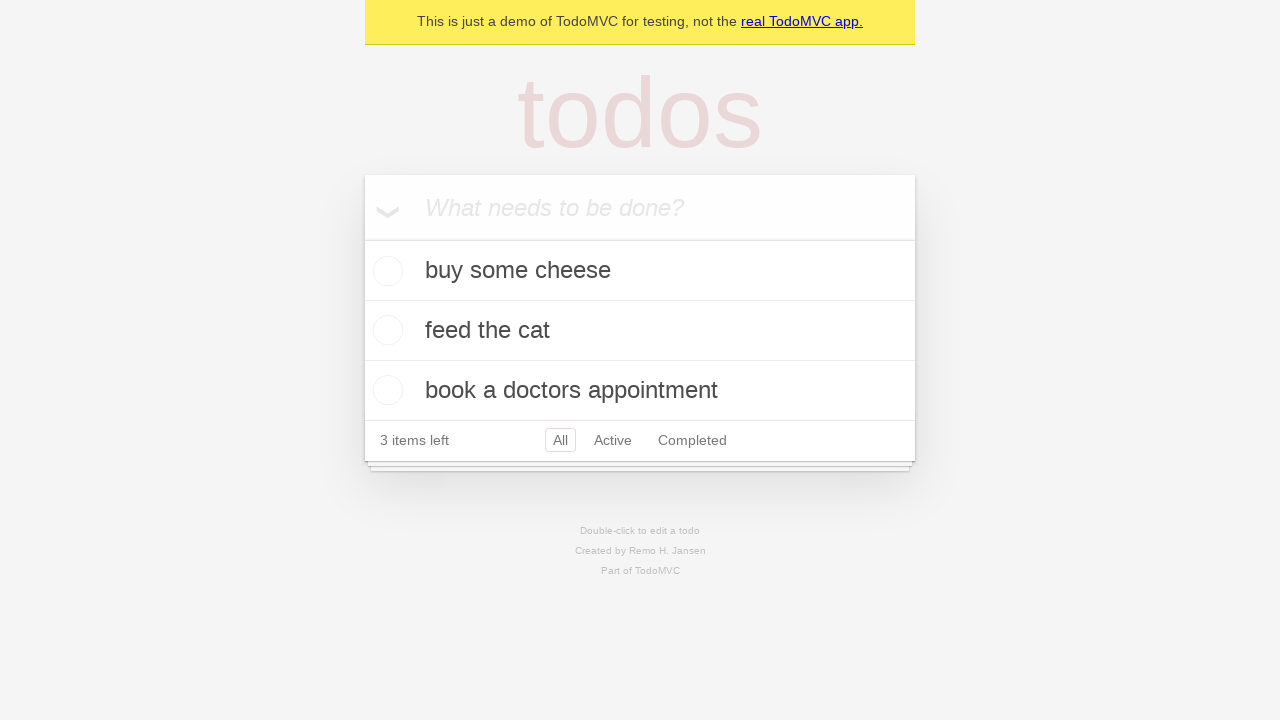

All todo items are visible in the DOM
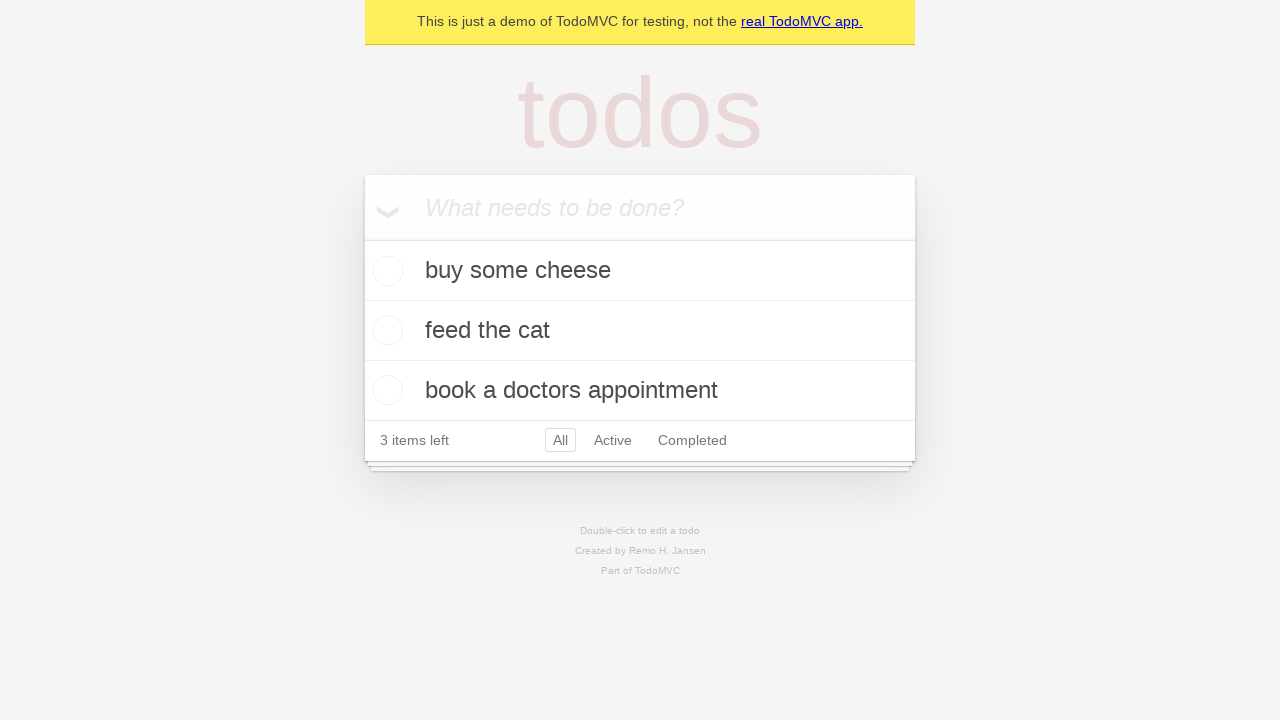

Verified '3 items left' counter is displayed
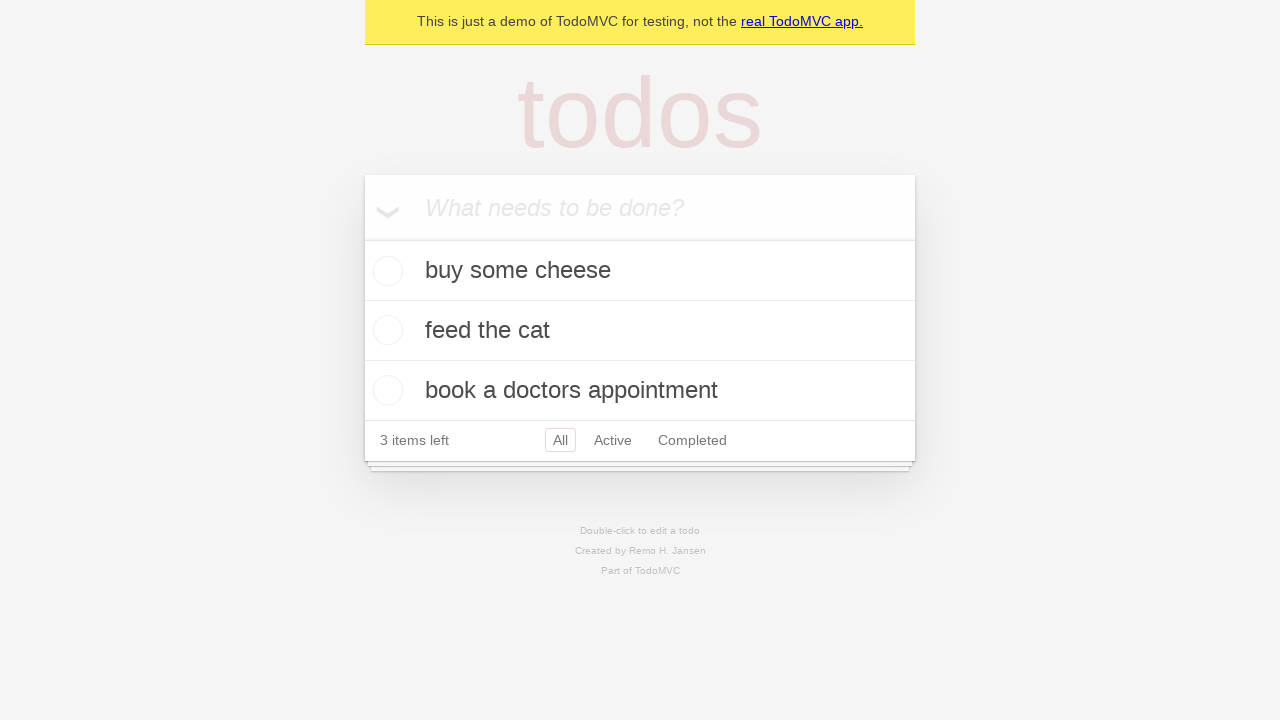

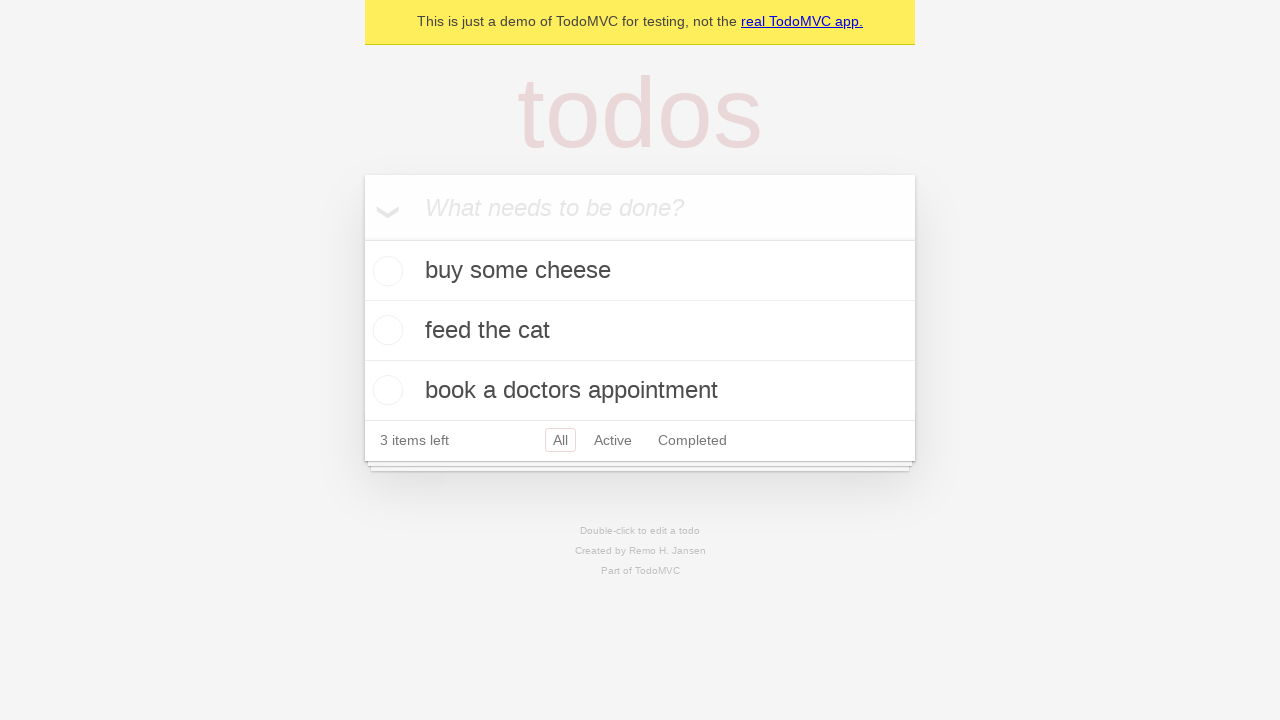